Verifies that the "Log In" button on the NextBaseCRM login page displays the expected text "Log In" by checking the button's value attribute.

Starting URL: https://login1.nextbasecrm.com/

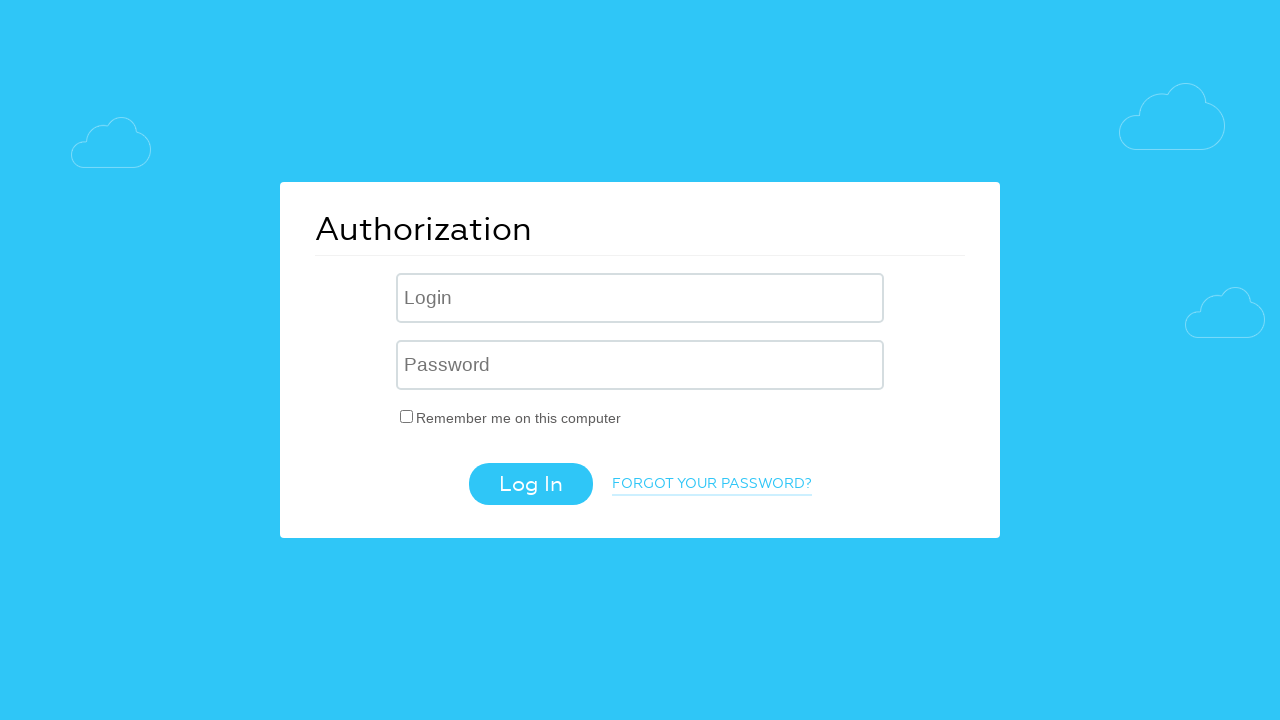

Located the Log In button using CSS selector
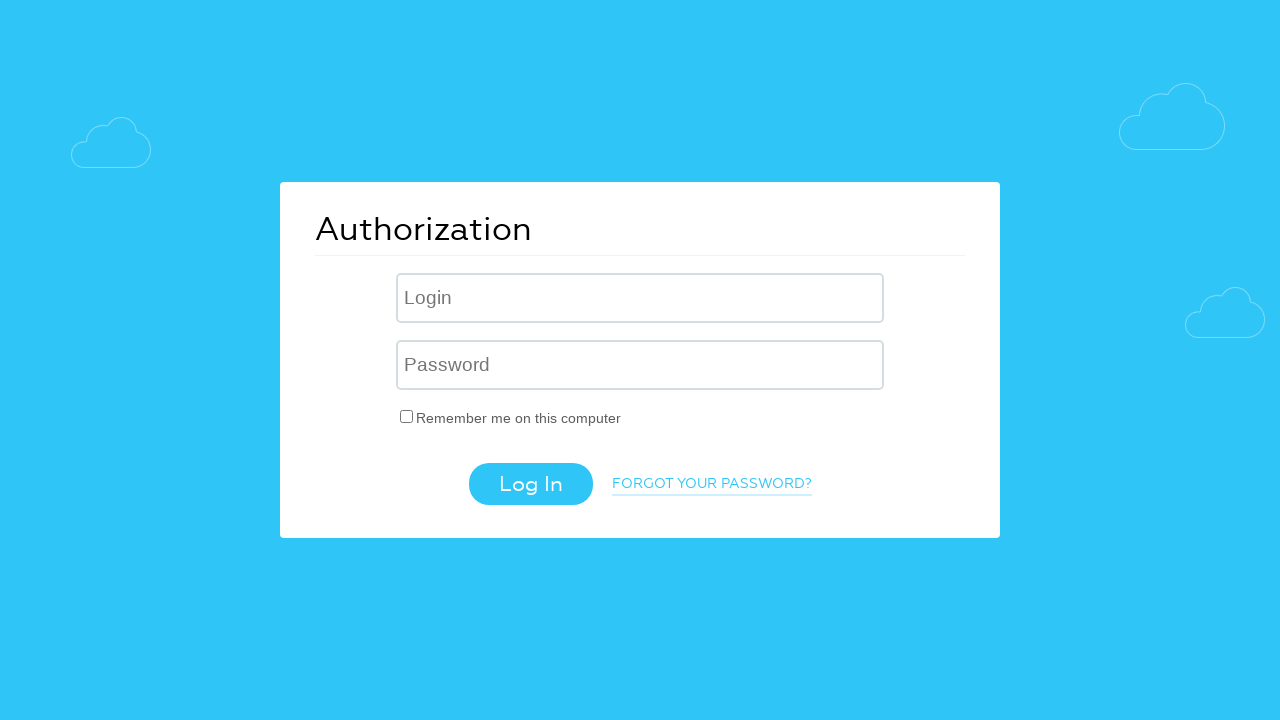

Verified the Log In button is visible
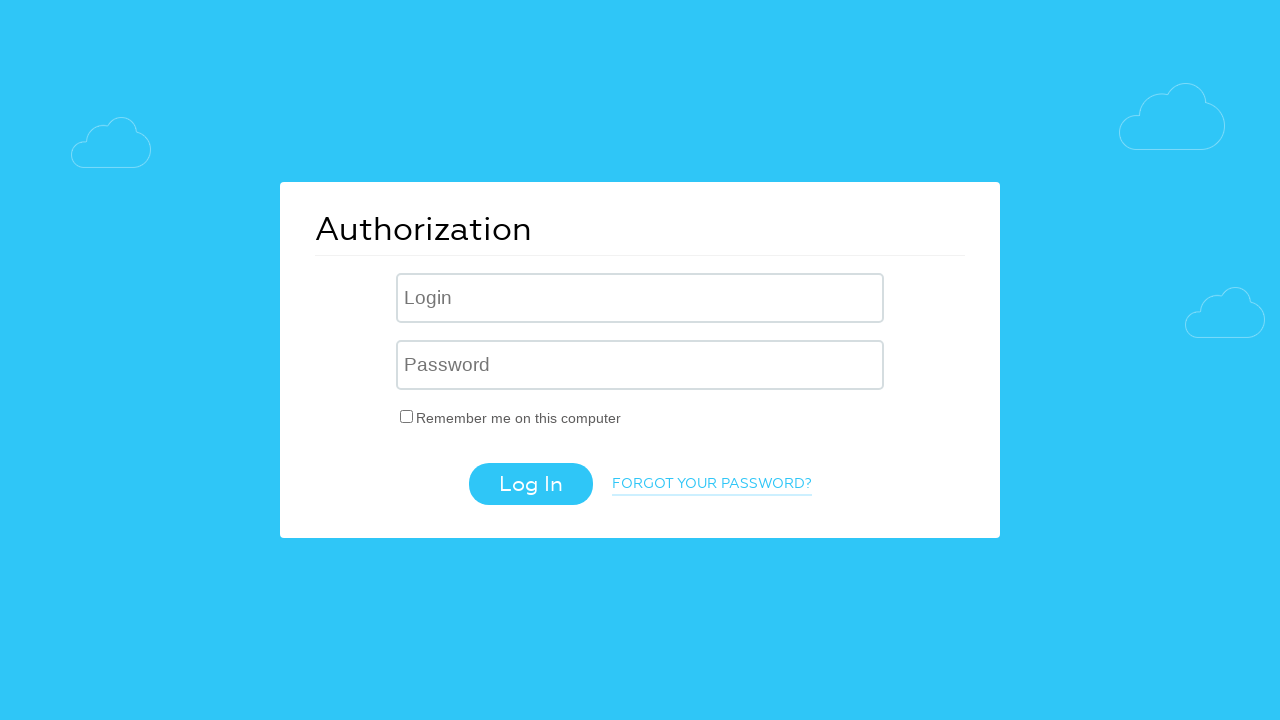

Retrieved the value attribute from the Log In button
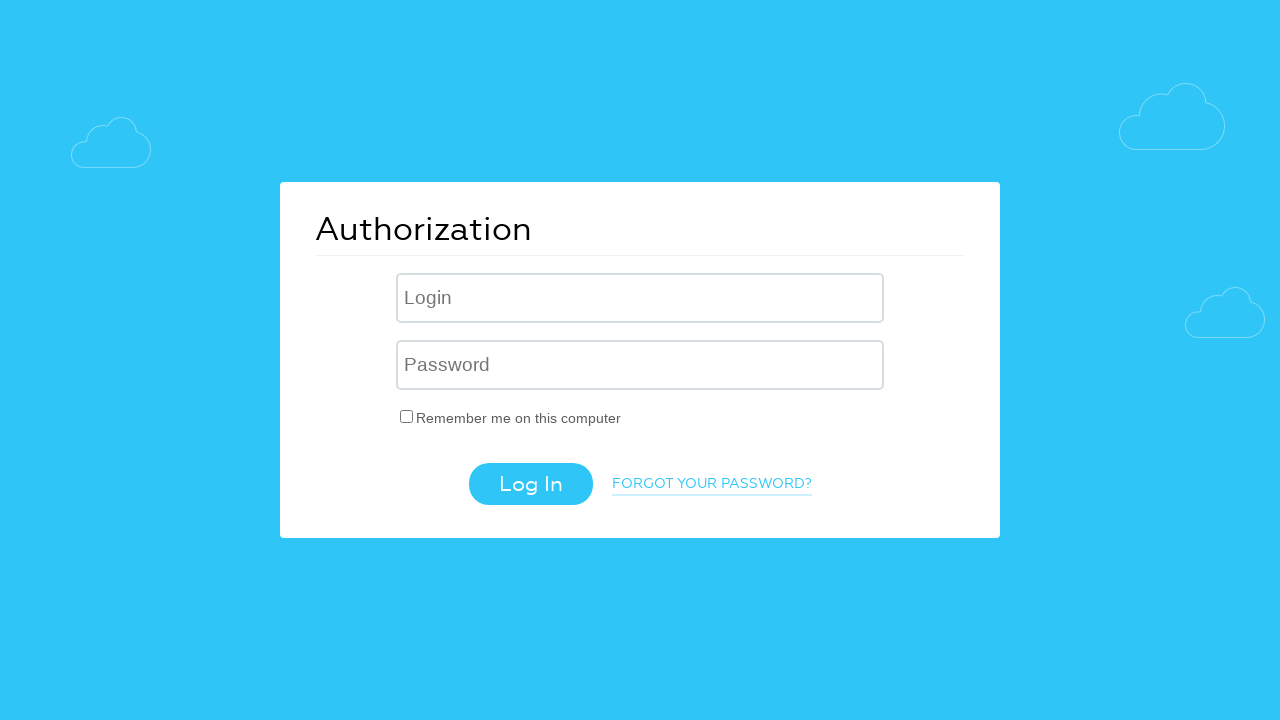

Set expected button text to 'Log In'
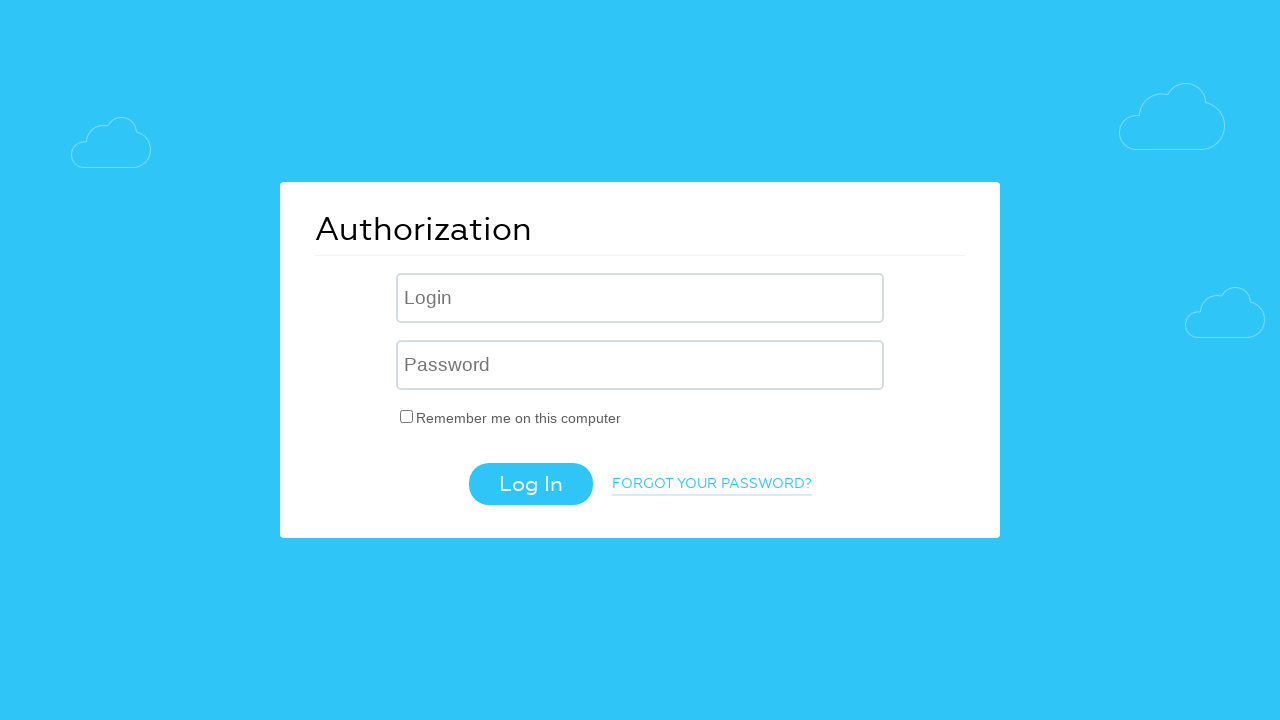

Verified that button text matches expected value: 'Log In'
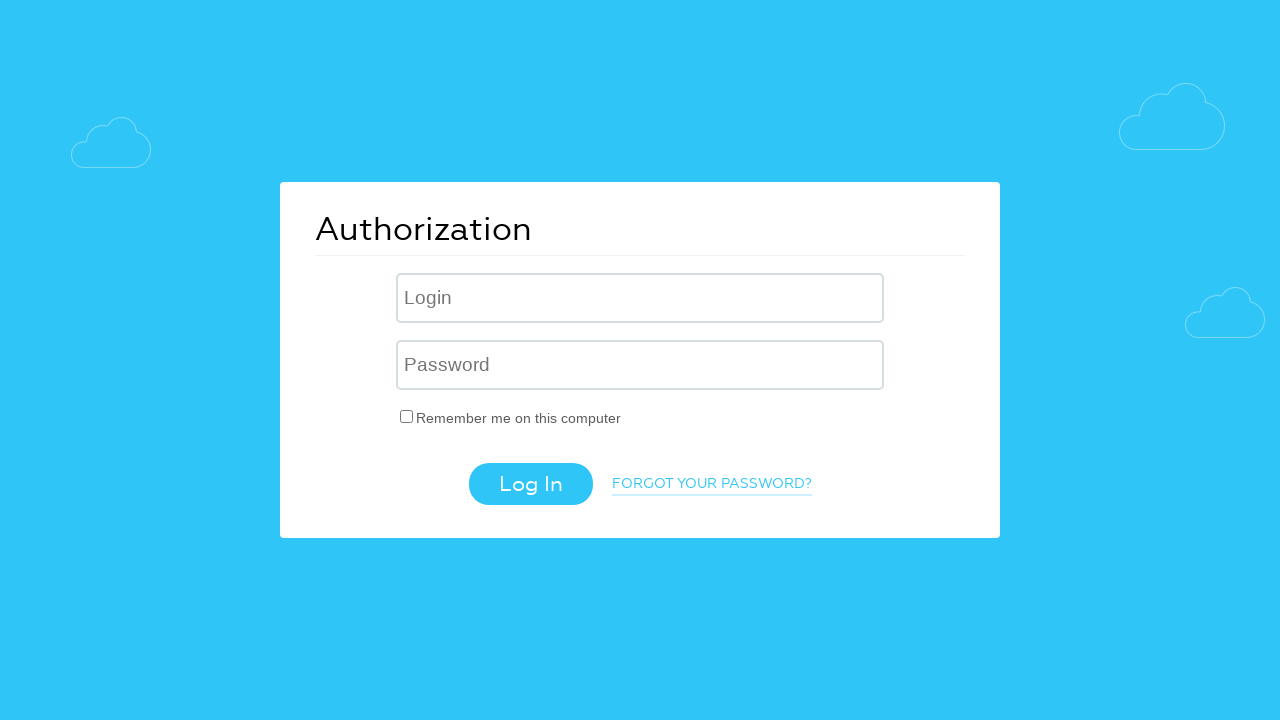

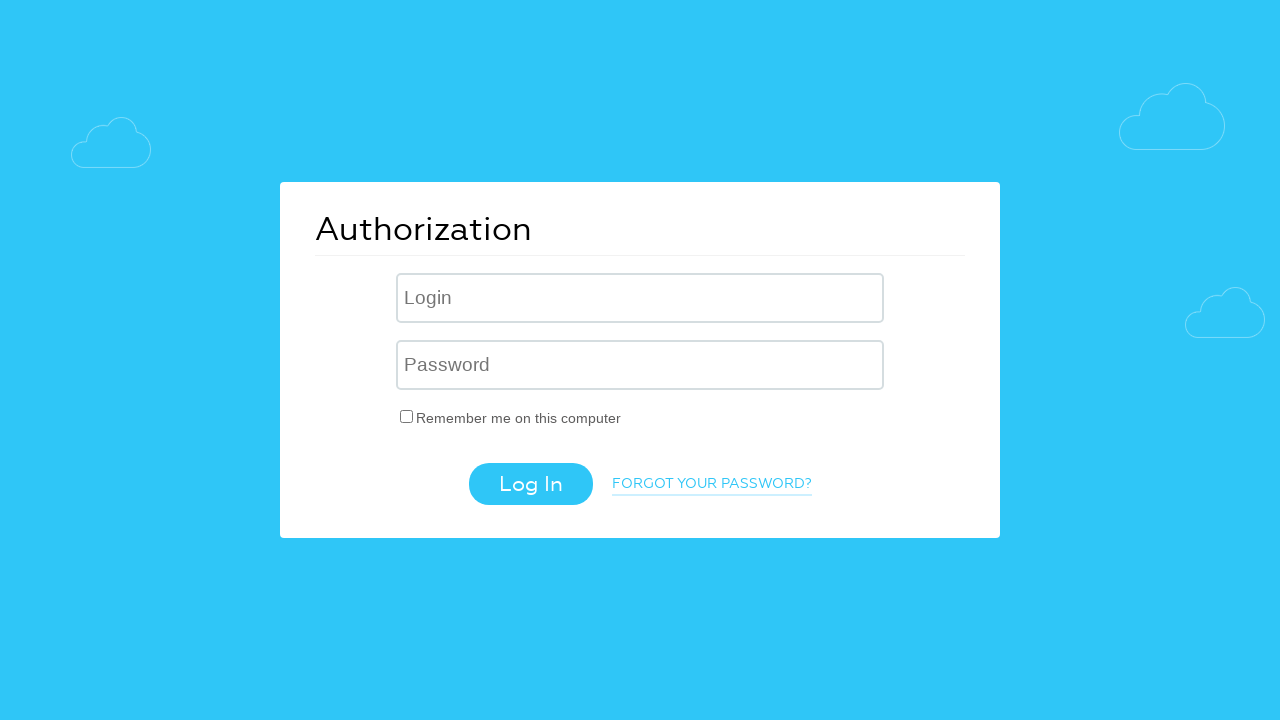